Tests jQuery UI menu navigation by hovering over nested menu items and clicking on the Excel option under Downloads

Starting URL: https://the-internet.herokuapp.com/jqueryui/menu

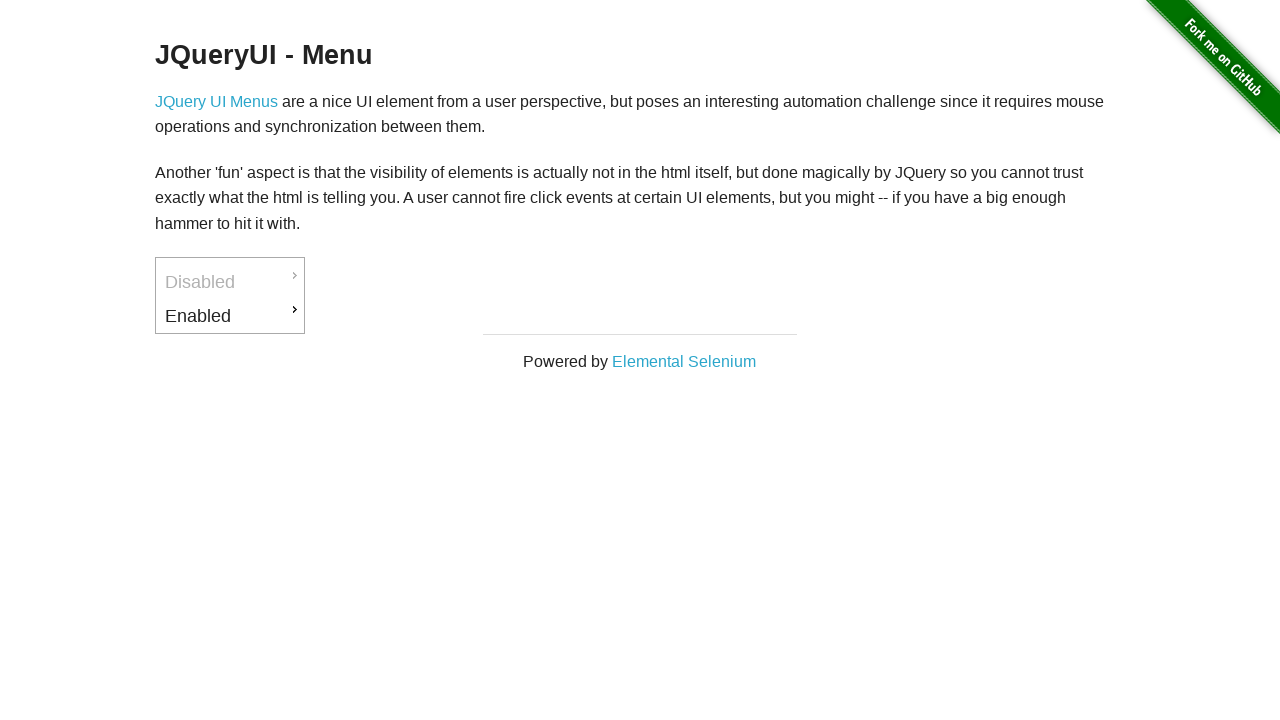

Hovered over 'Enabled' menu item at (230, 316) on xpath=//a[normalize-space()='Enabled']
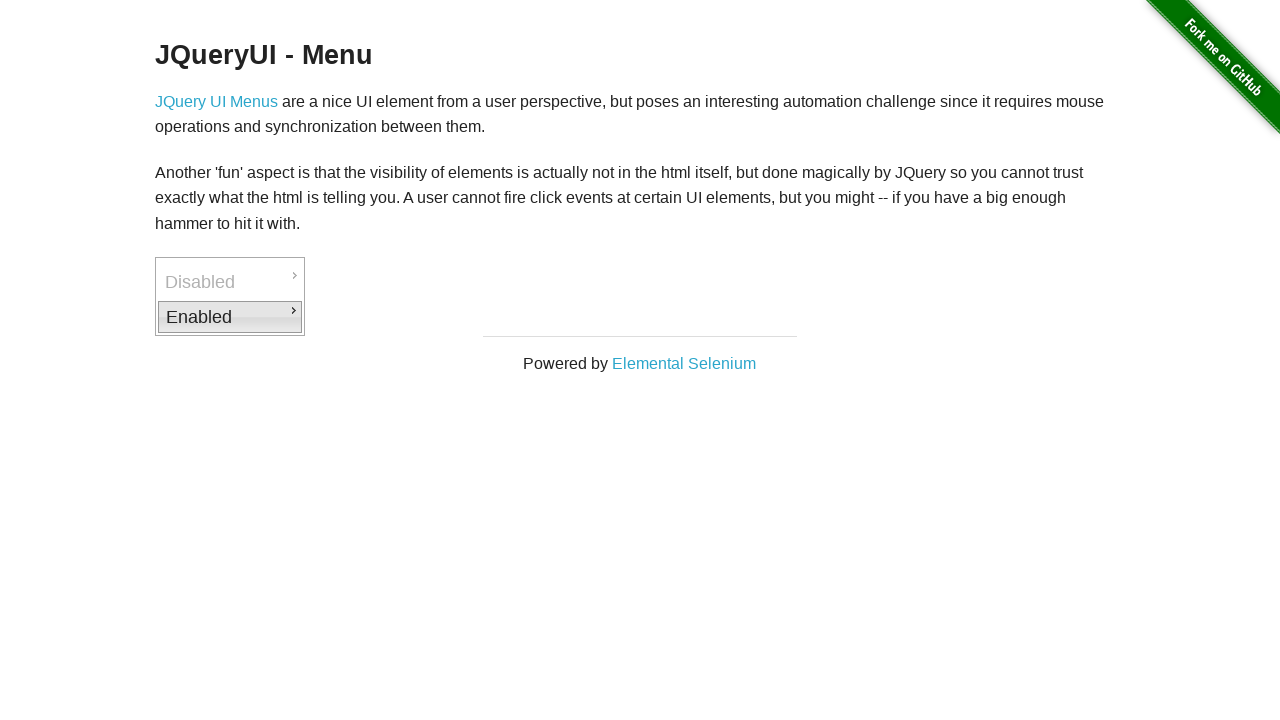

Waited 1 second for menu to expand
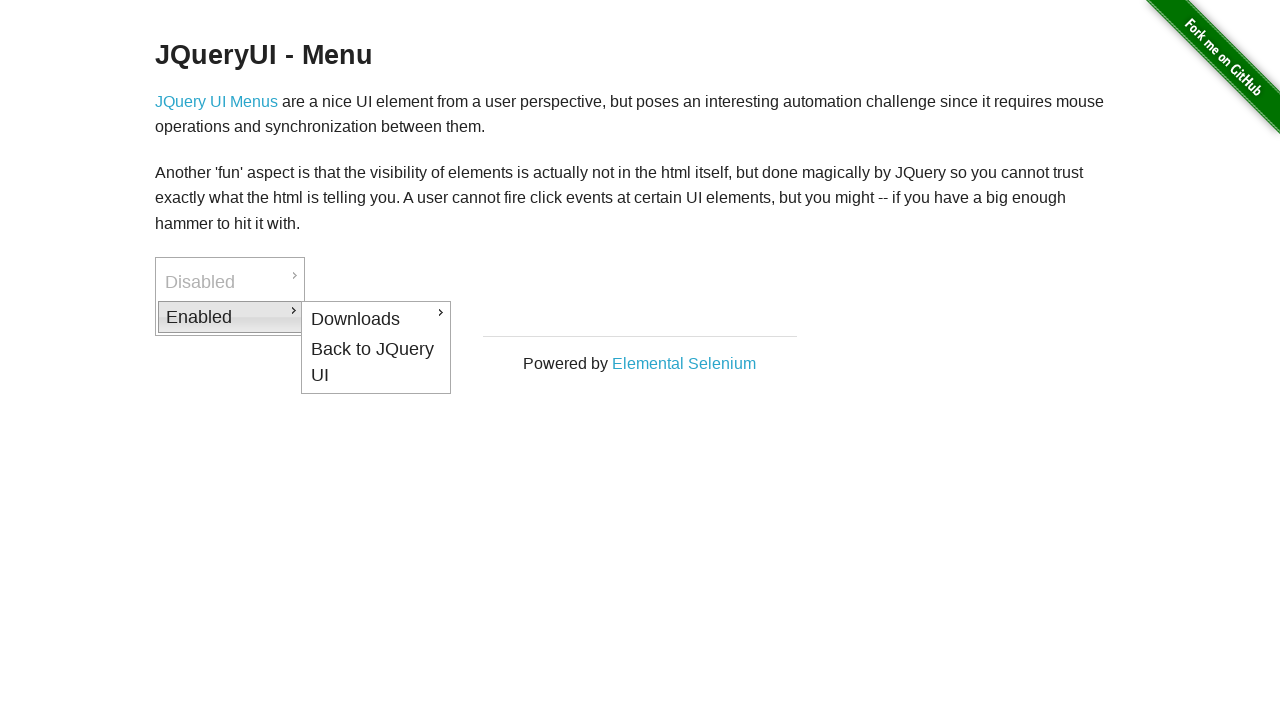

Hovered over 'Downloads' submenu item at (376, 319) on xpath=//a[normalize-space()='Downloads']
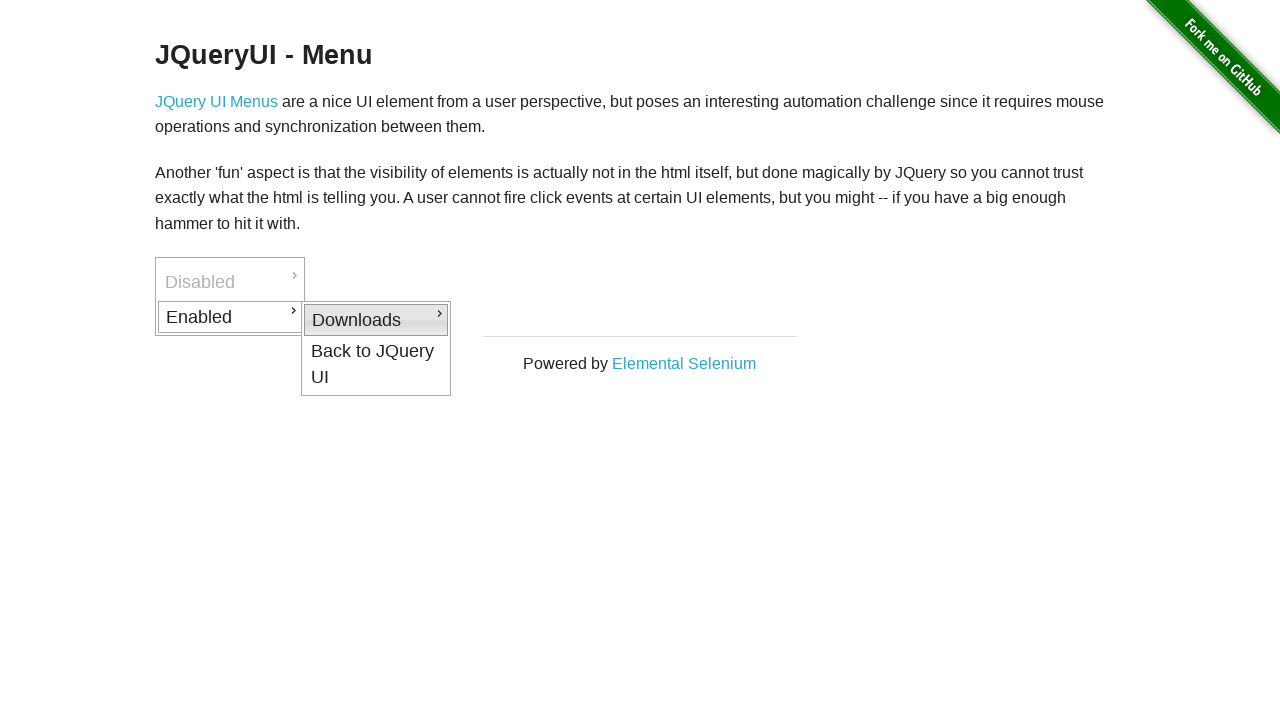

Waited 1 second for Downloads submenu to expand
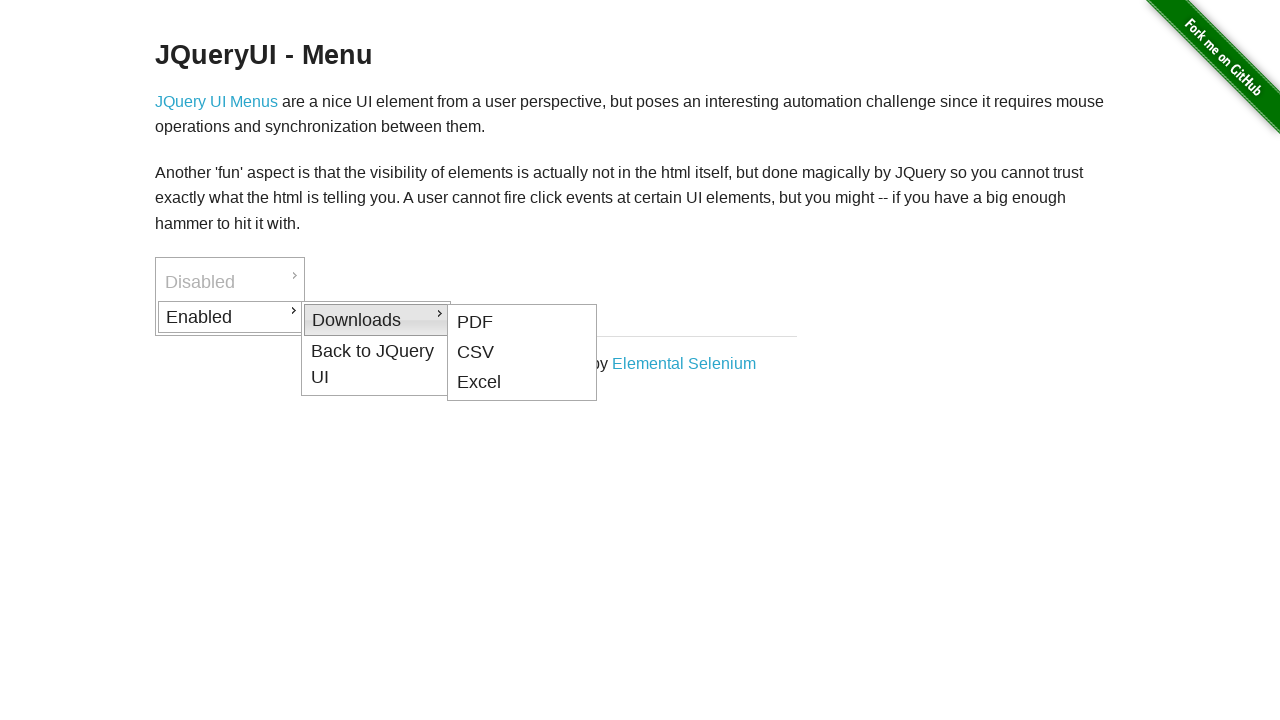

Clicked on 'Excel' option under Downloads at (522, 383) on xpath=//a[normalize-space()='Excel']
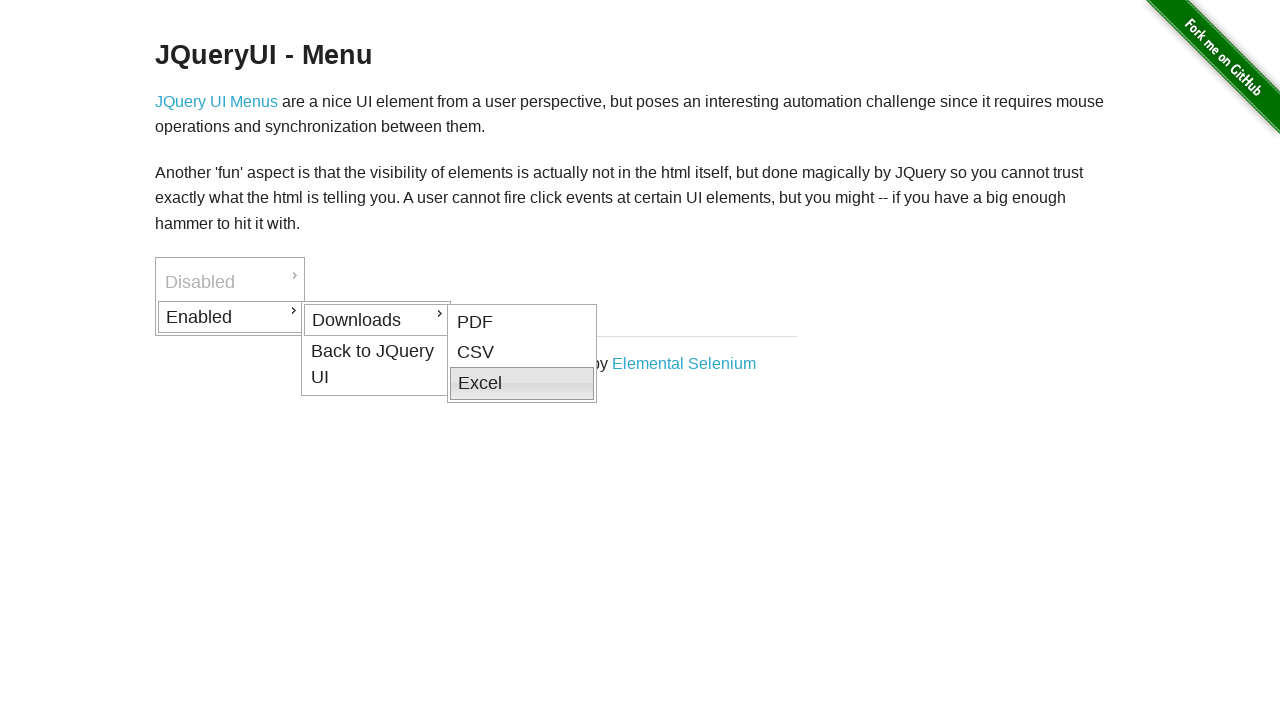

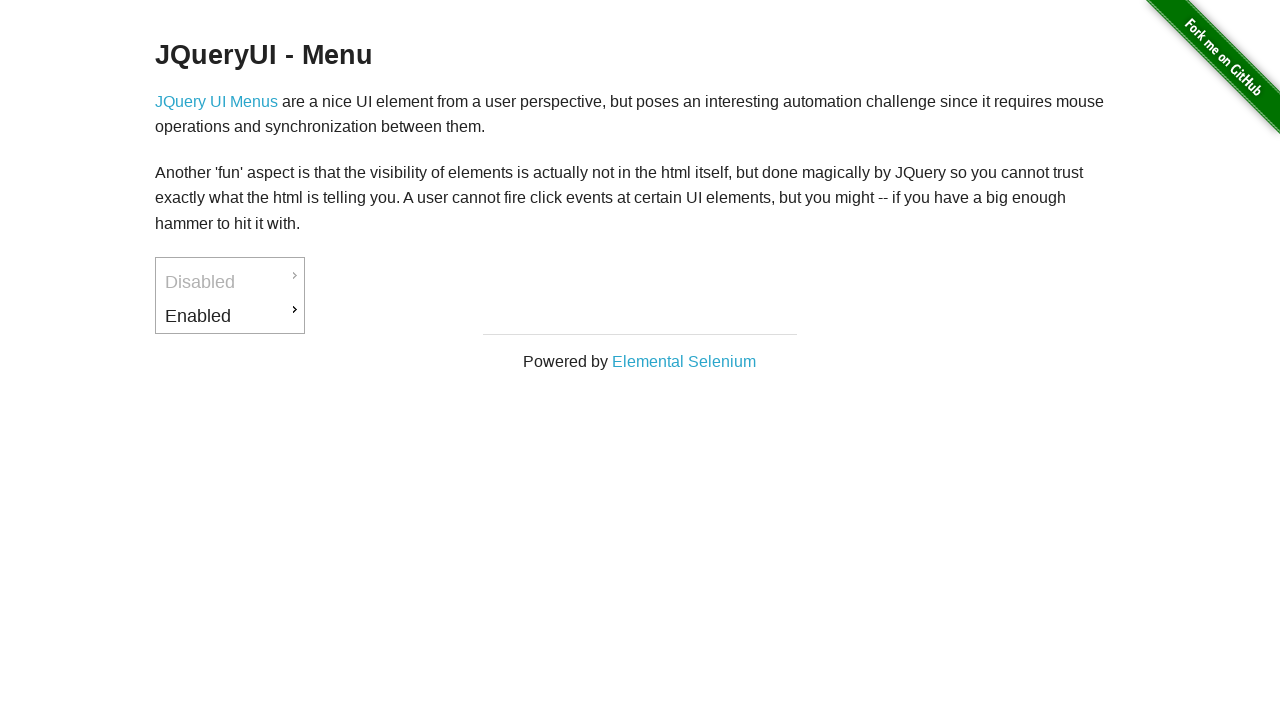